Tests drag and drop functionality by dragging a source element onto a target drop zone

Starting URL: http://jqueryui.com/resources/demos/droppable/default.html

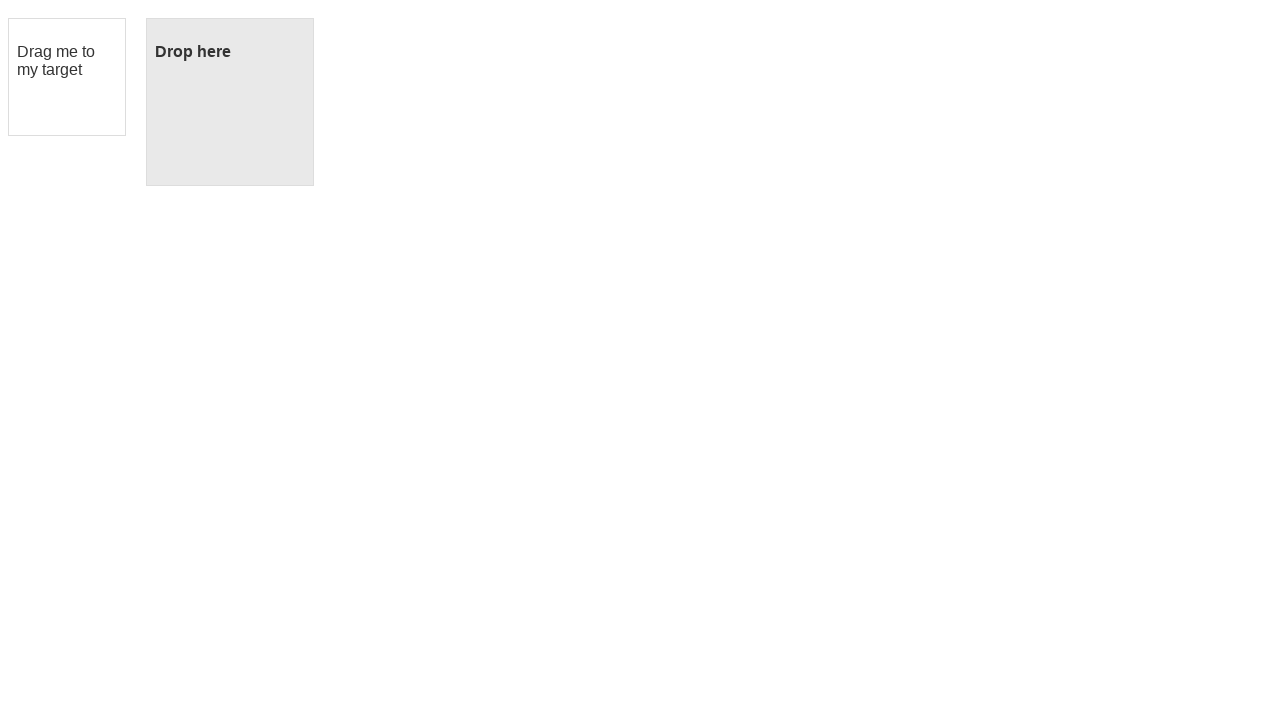

Navigated to jQuery UI droppable demo page
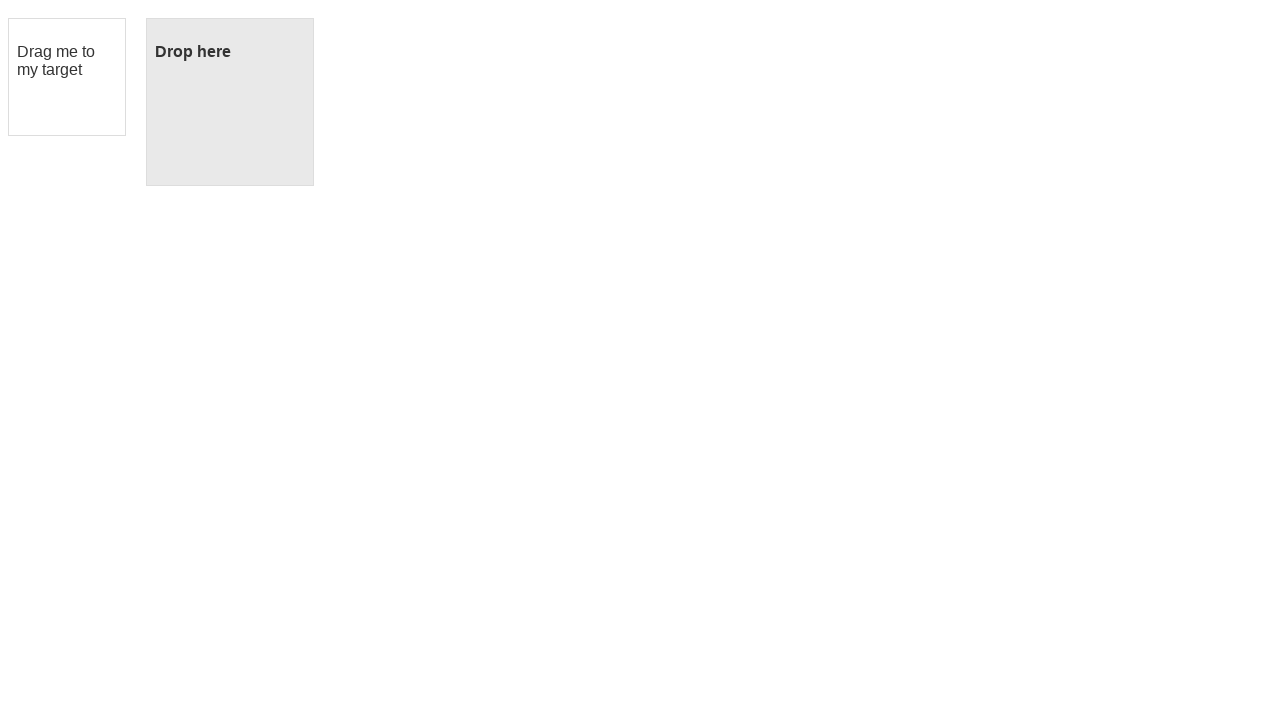

Located source draggable element
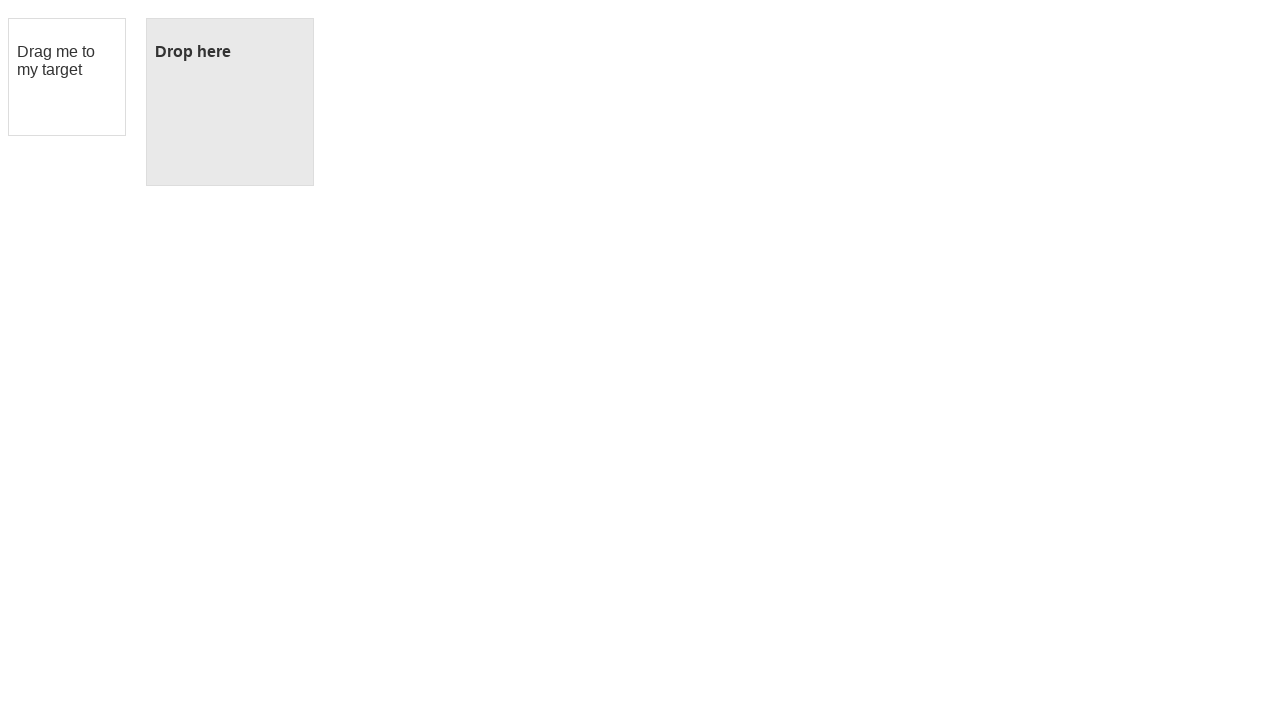

Located target droppable element
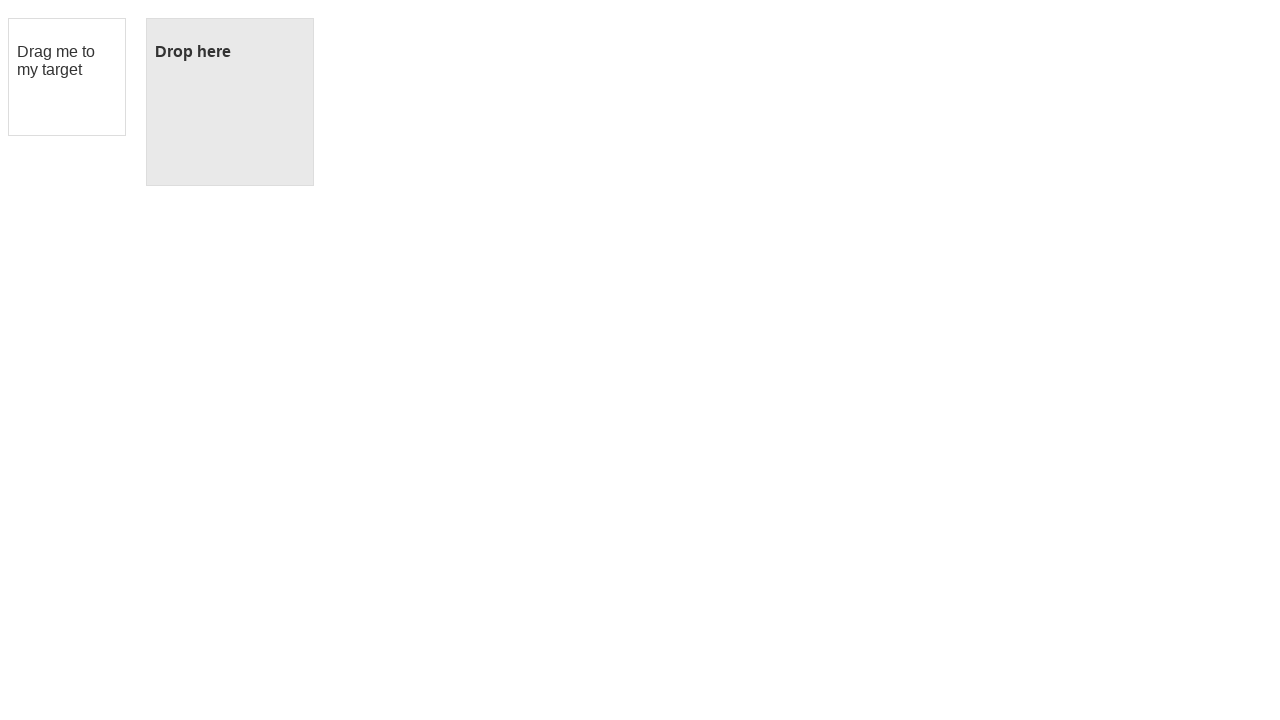

Dragged source element onto target drop zone at (230, 102)
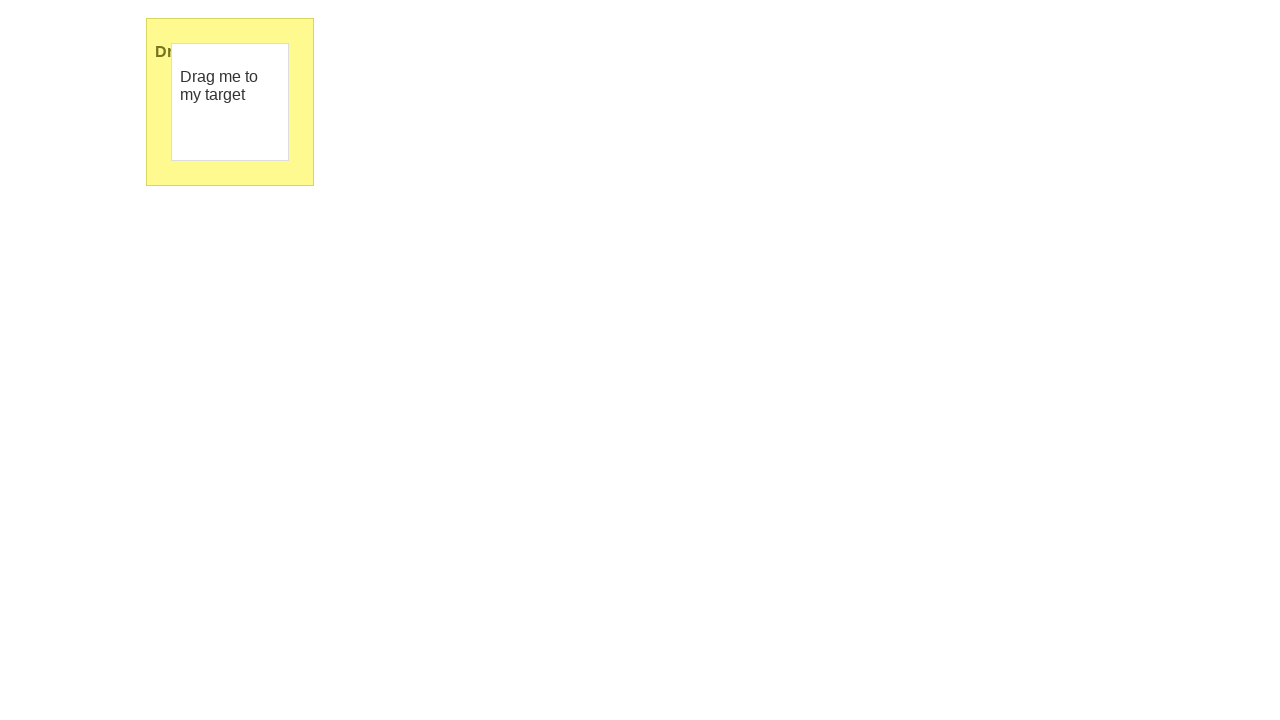

Waited 1000ms for drop action to complete
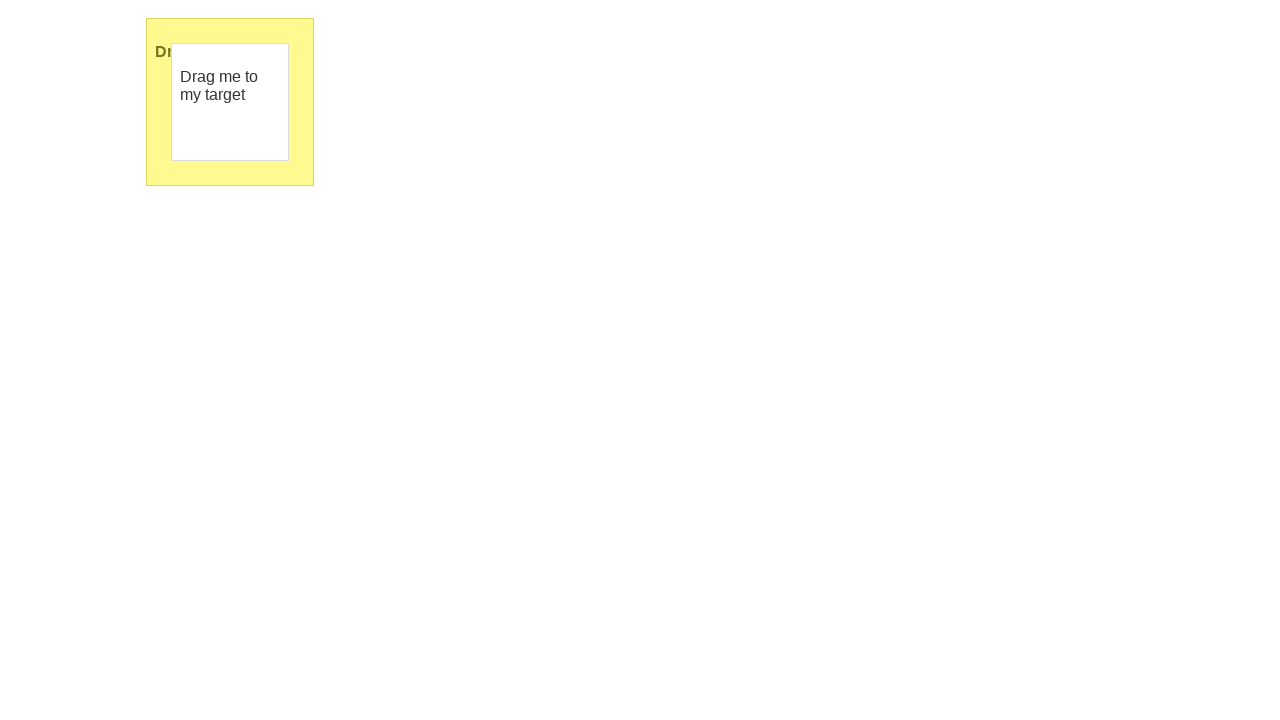

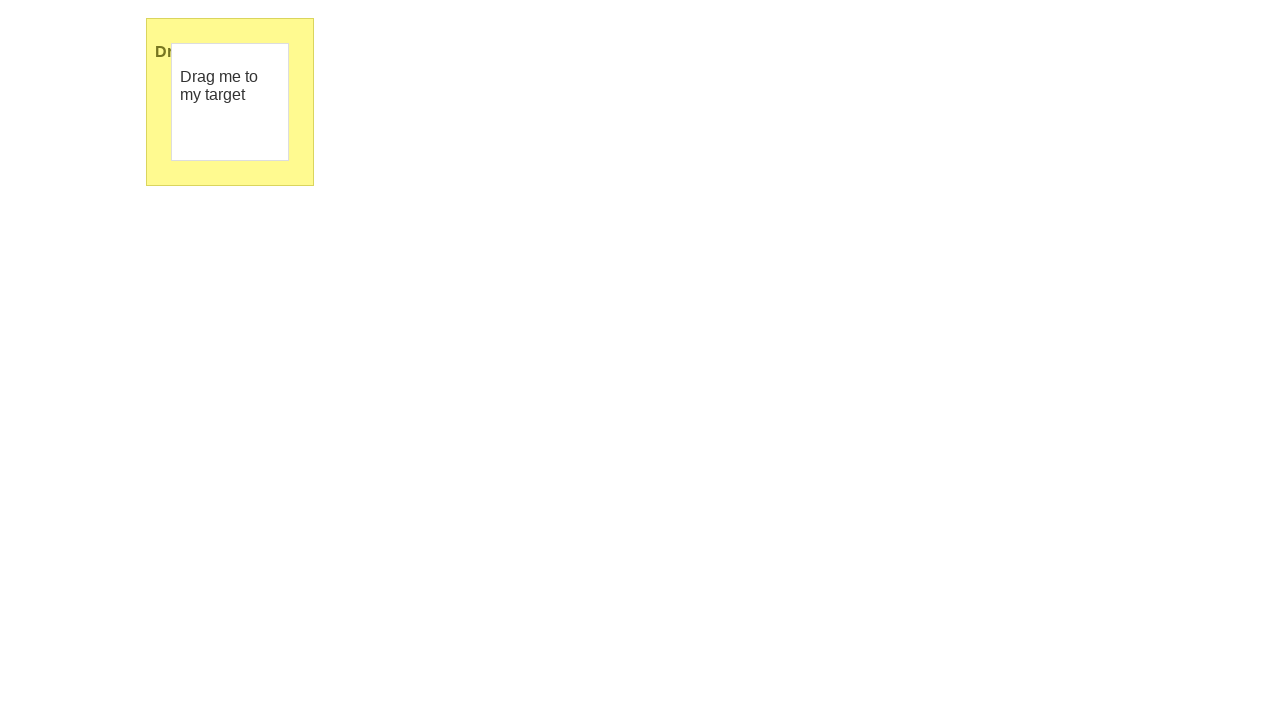